Tests the search functionality by clicking on search, entering a search term, and pressing Enter to submit

Starting URL: https://www.redmine.org/

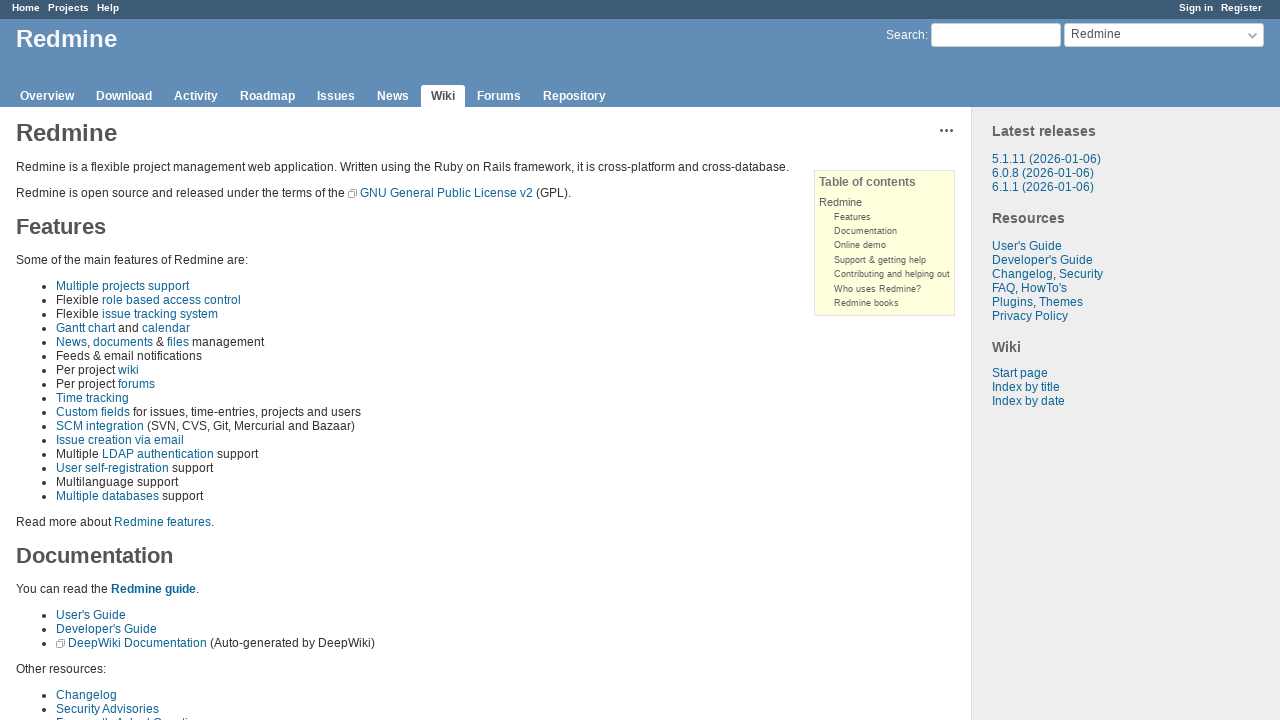

Clicked on search input field at (996, 35) on #q
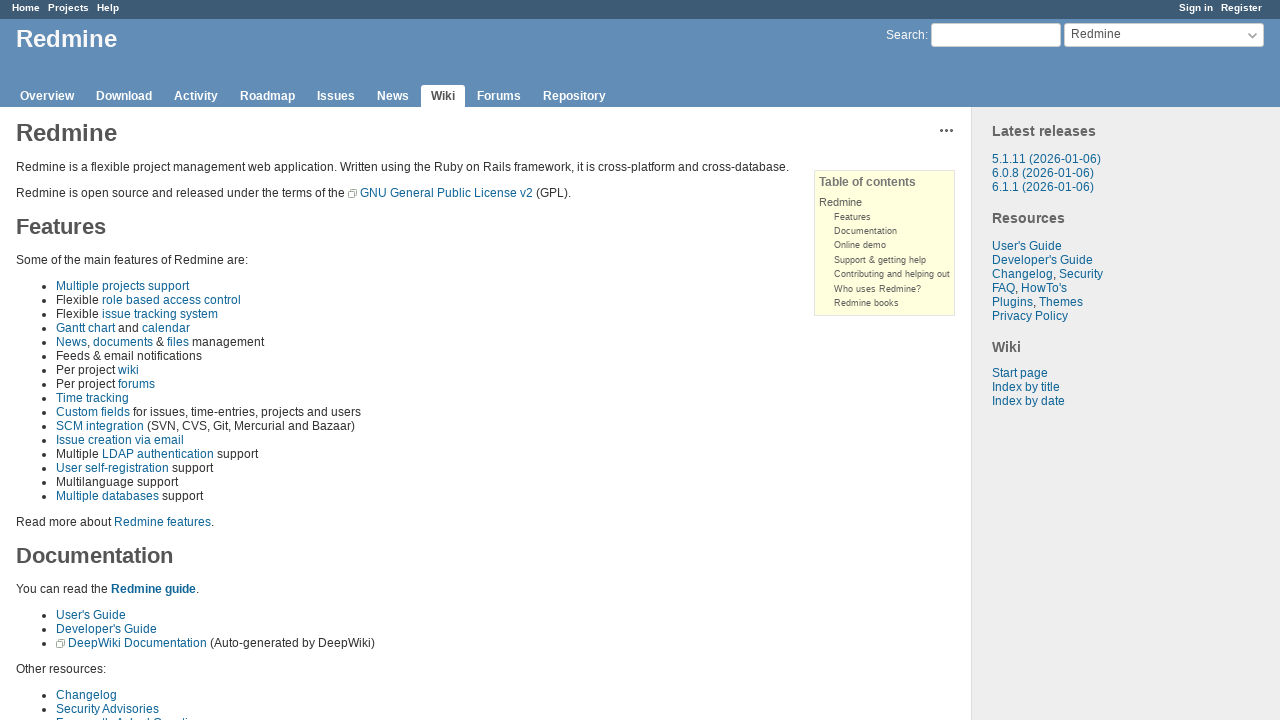

Entered 'test' into search field on #q
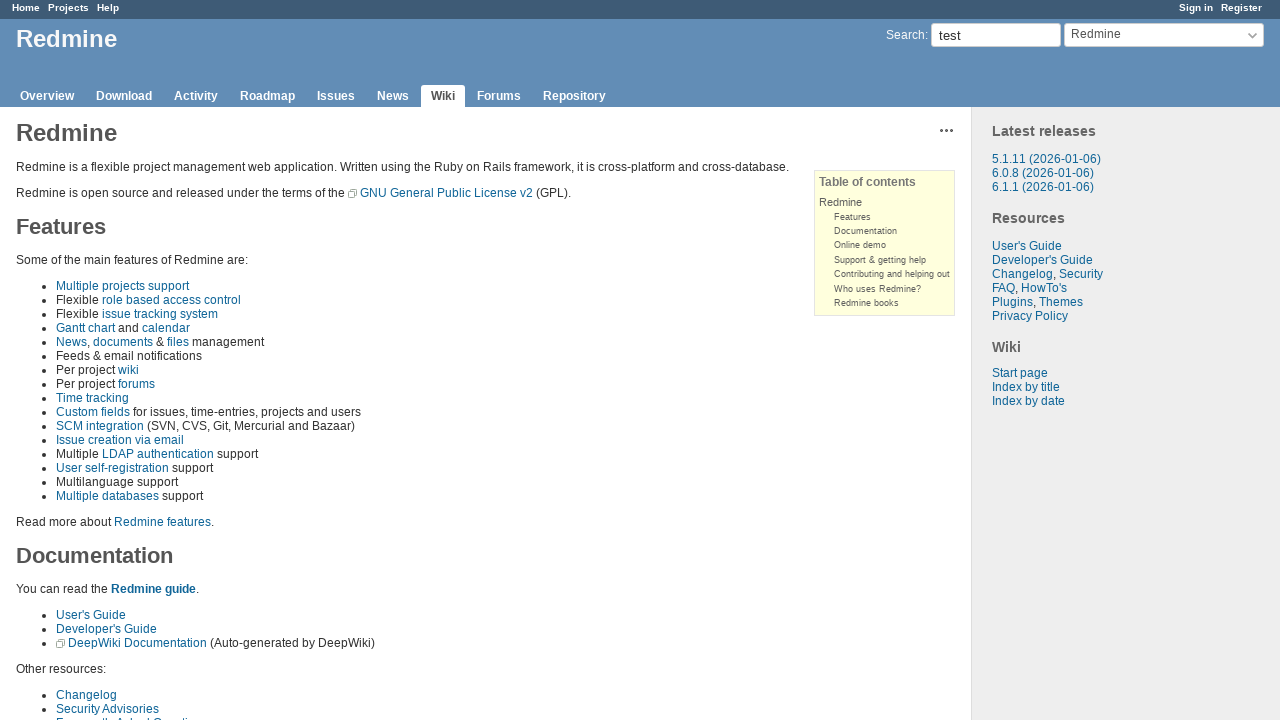

Pressed Enter to submit search query
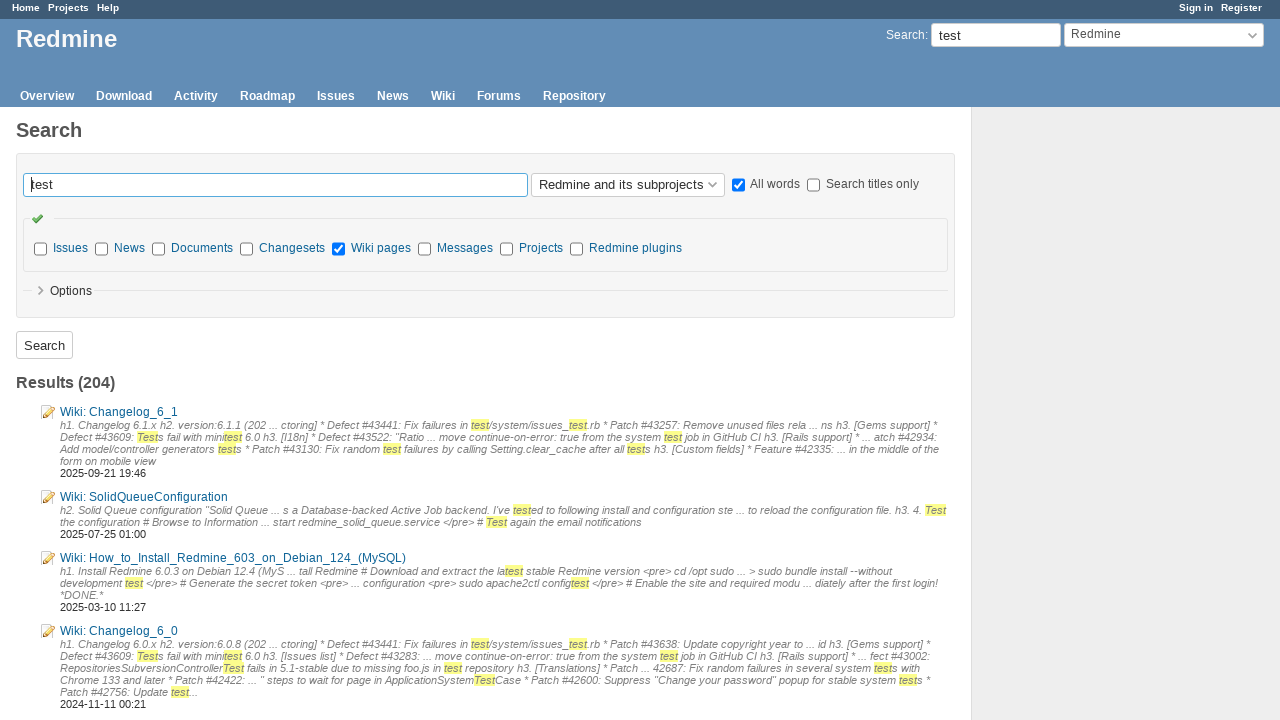

Search results page loaded
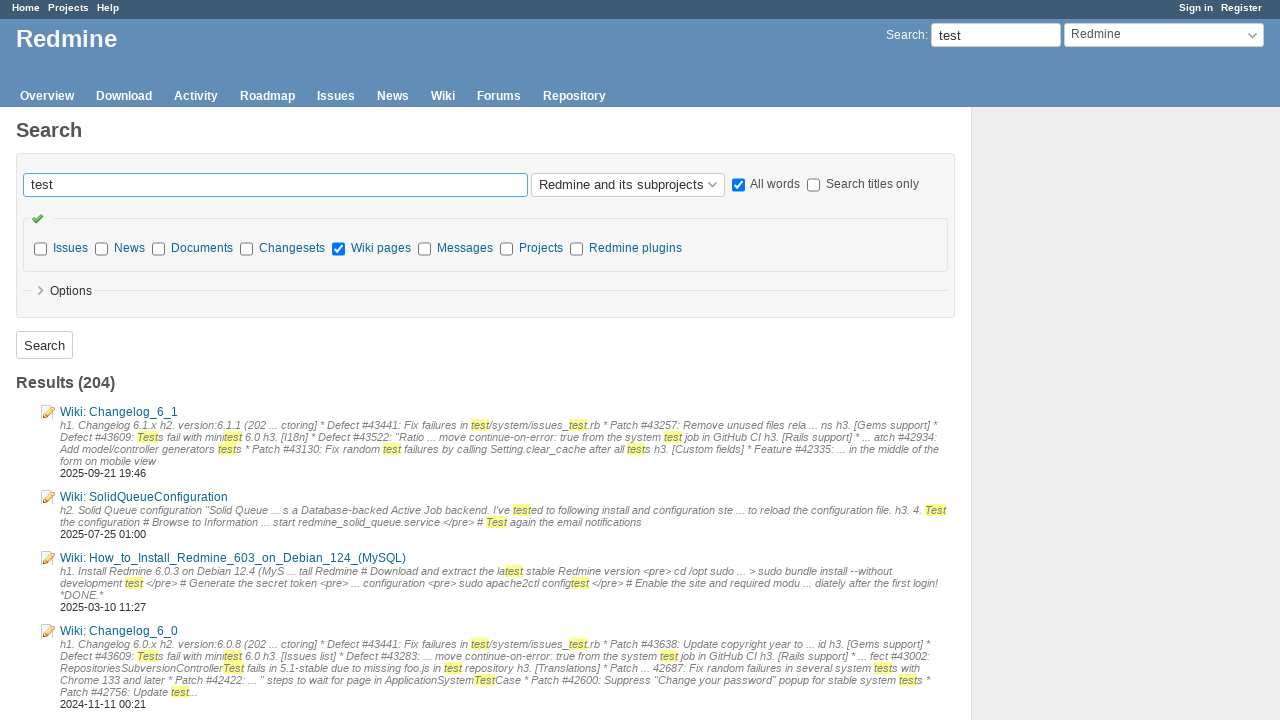

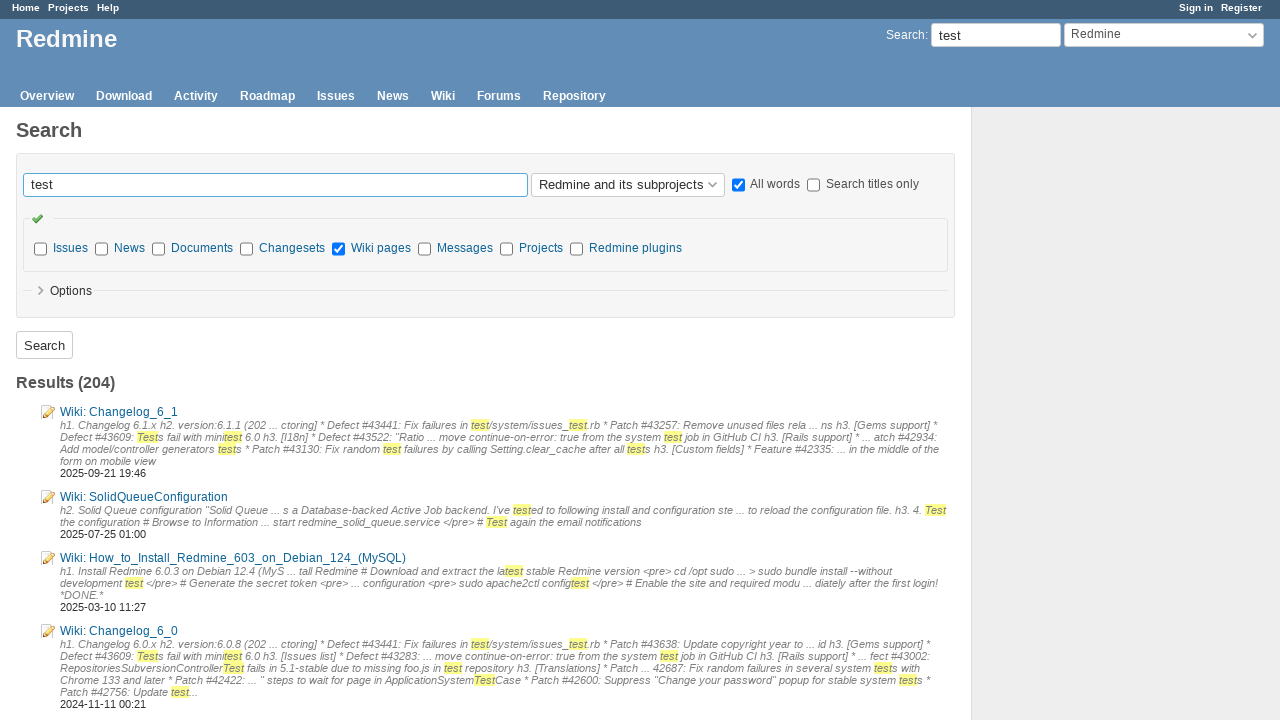